Tests that the home page has exactly three arrivals by clicking Shop menu, then Home menu, and verifying the arrivals section.

Starting URL: http://practice.automationtesting.in/

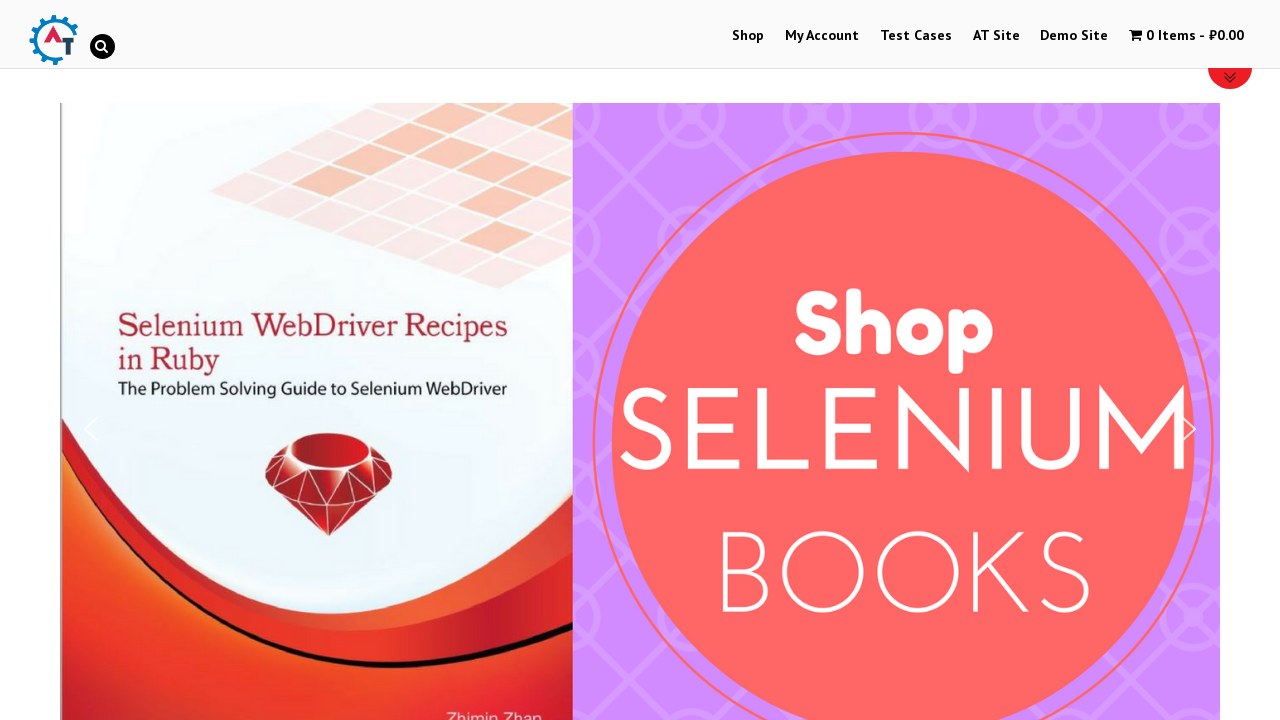

Clicked Shop menu at (748, 36) on xpath=//li[@id='menu-item-40']
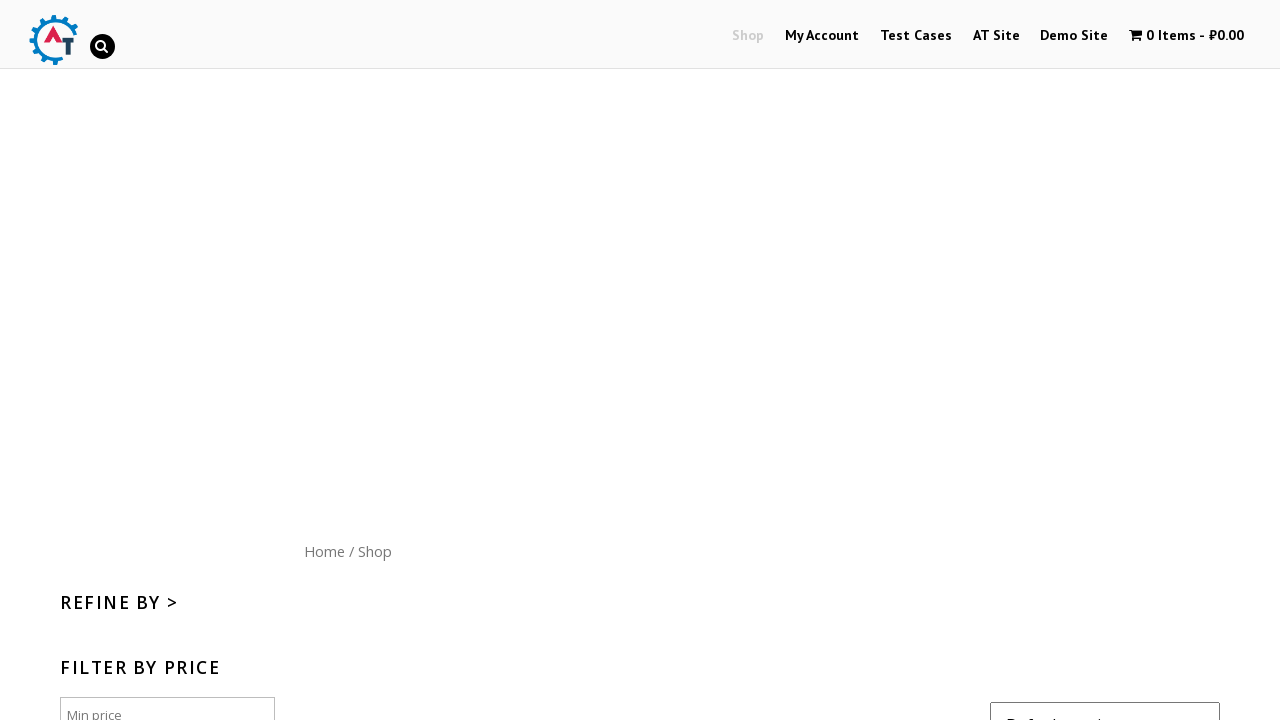

Clicked Home menu button at (324, 551) on xpath=//div[@id='content']/nav/a
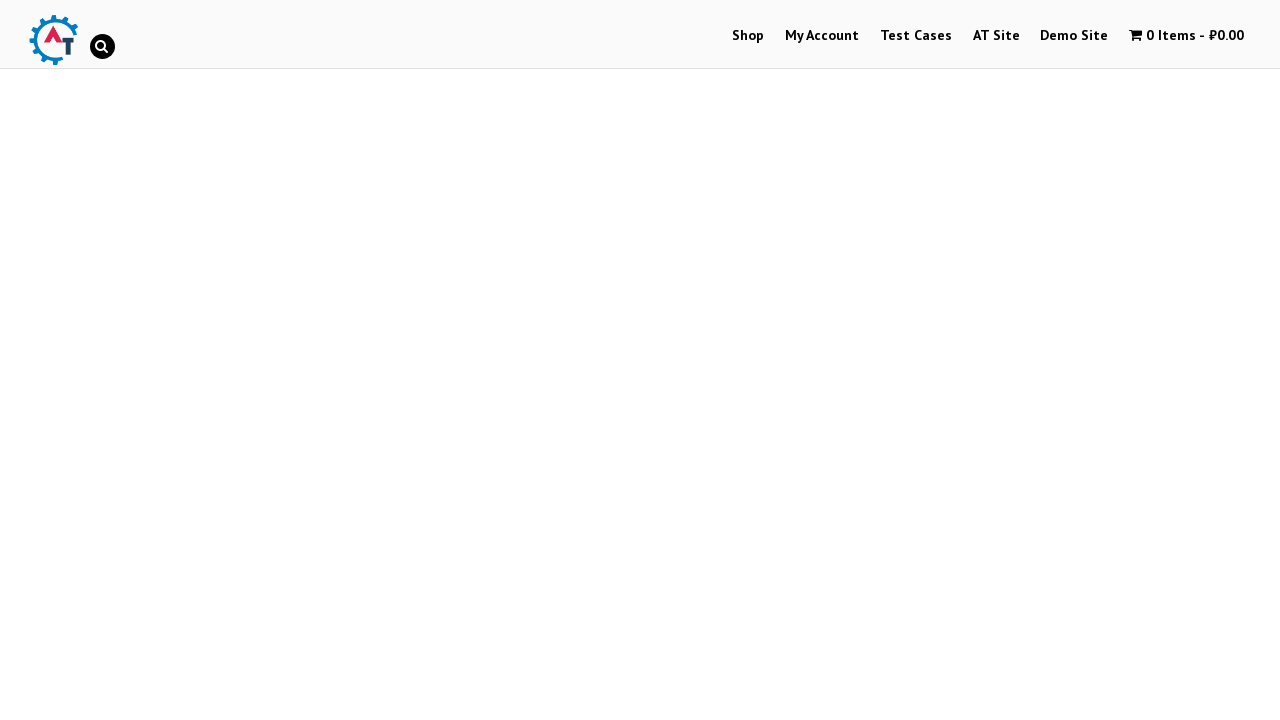

Scrolled down 700 pixels to view arrivals section
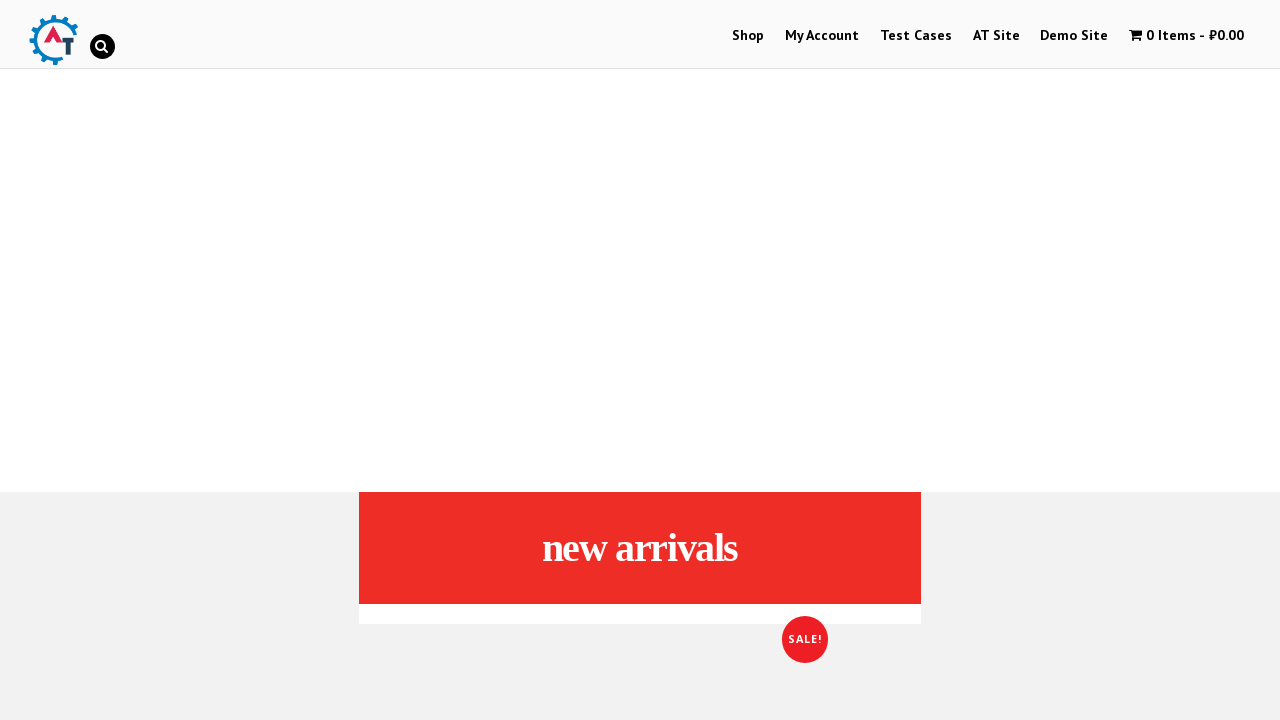

Located all arrival elements
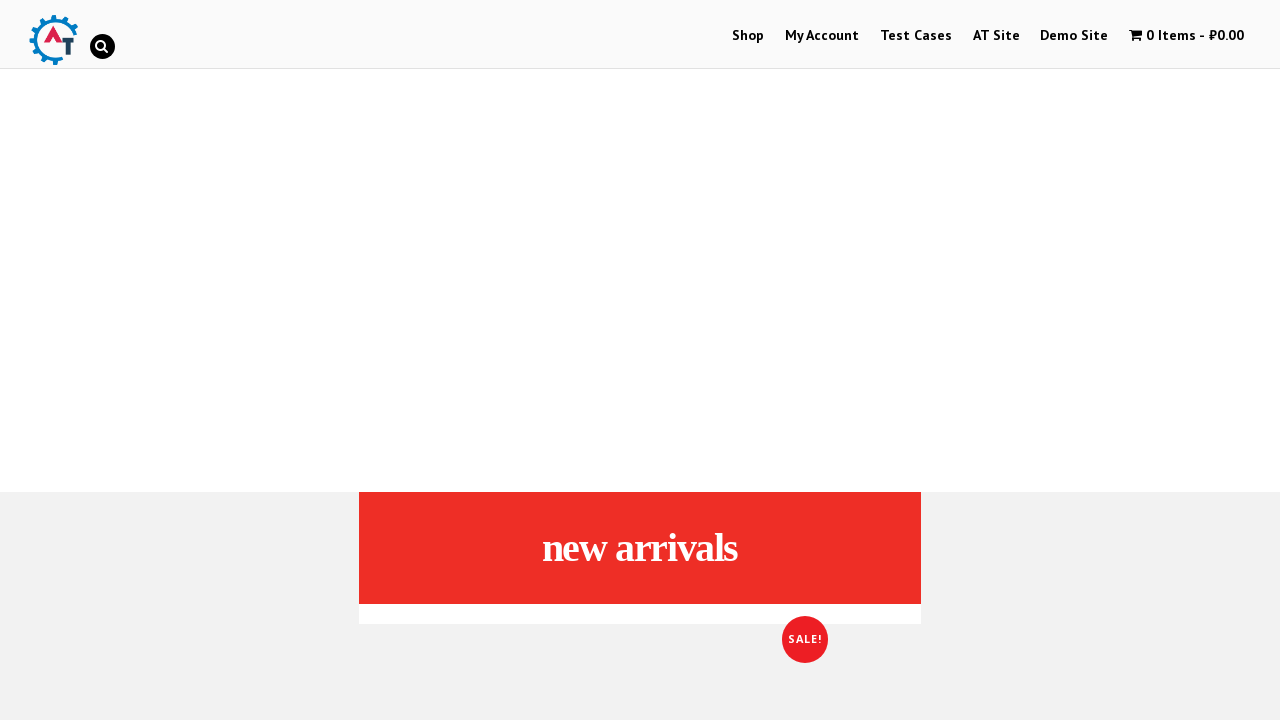

Verified that exactly 3 arrivals exist on the home page
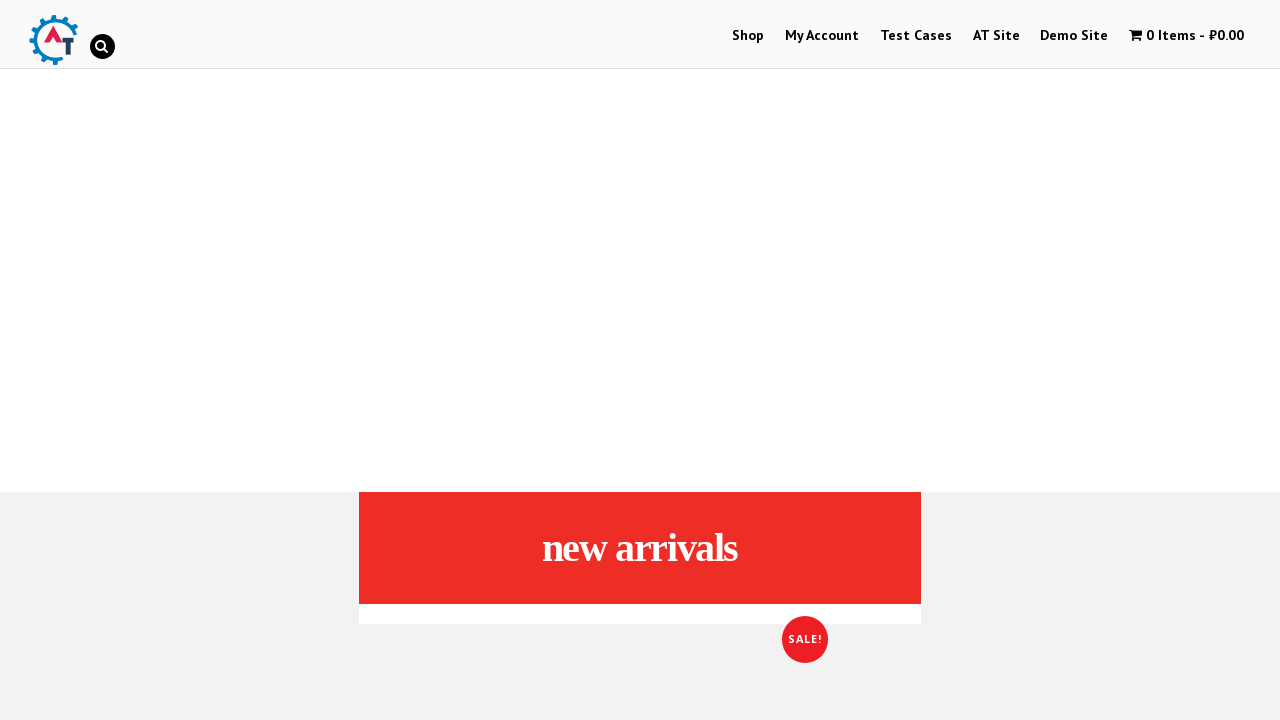

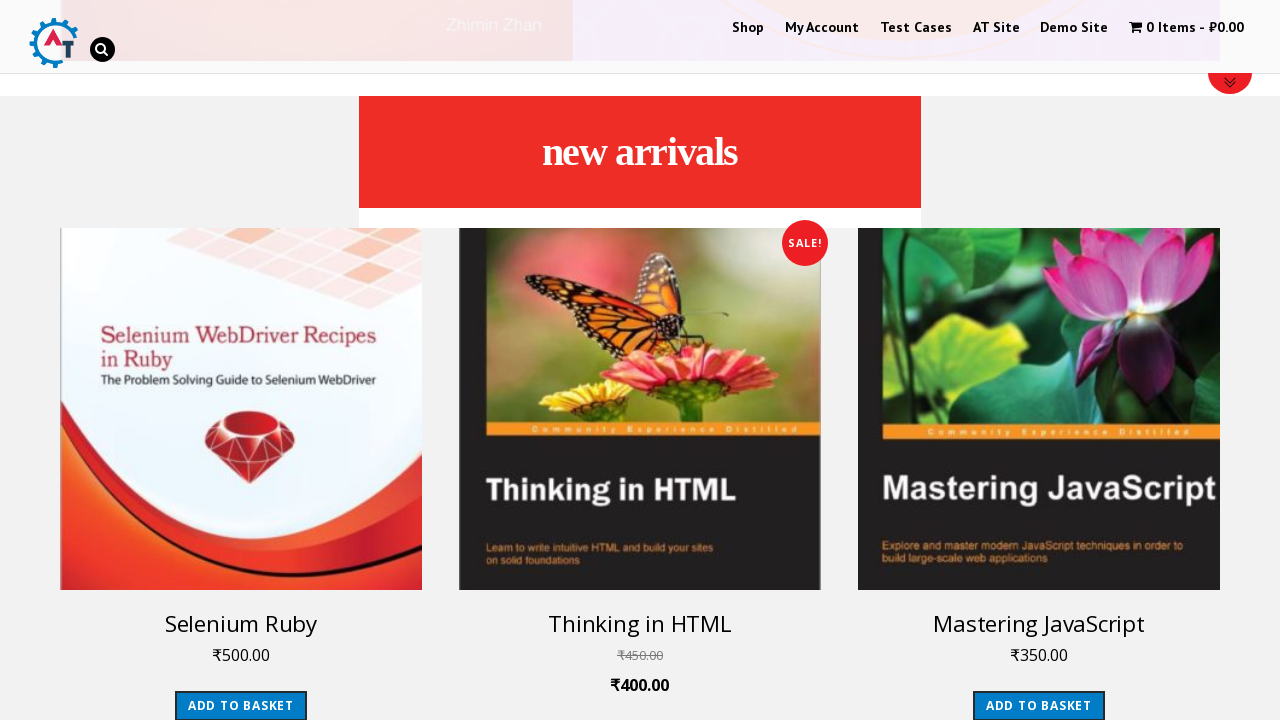